Clicks on the Equipment menu item in the header navigation and waits for content to load

Starting URL: https://purplewave.com

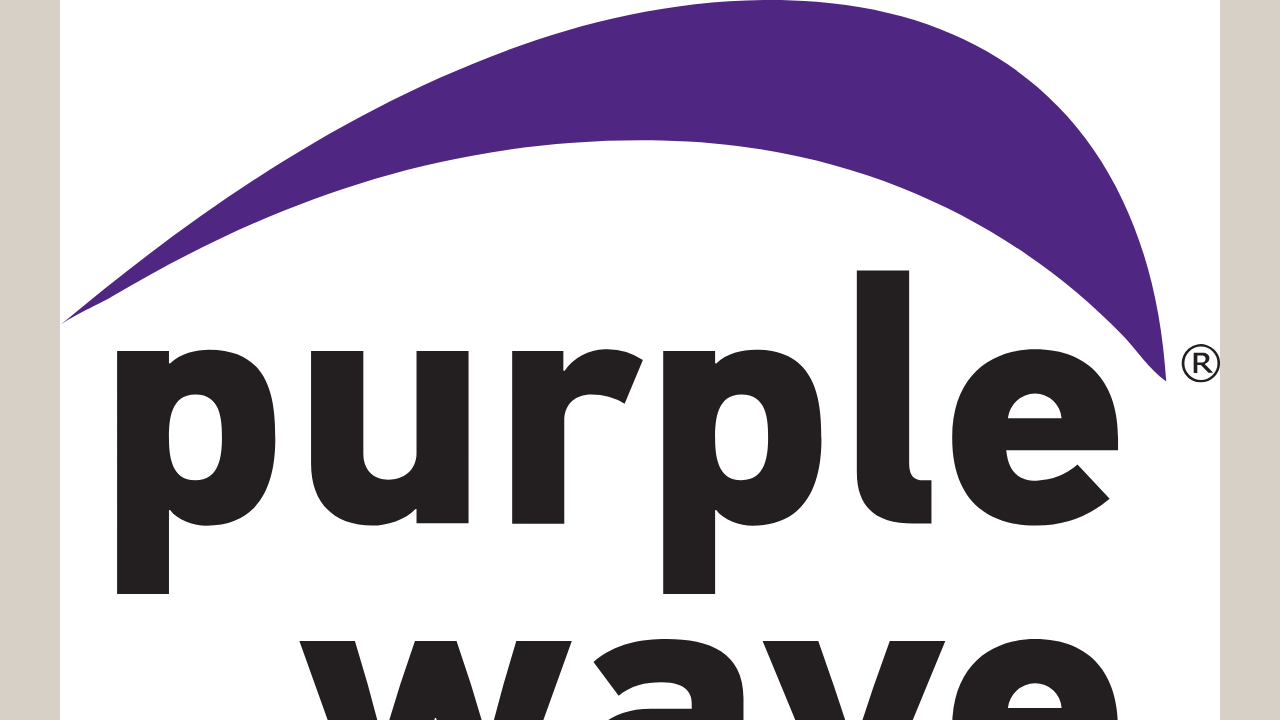

Clicked Equipment menu item in header navigation at (98, 360) on text=Equipment
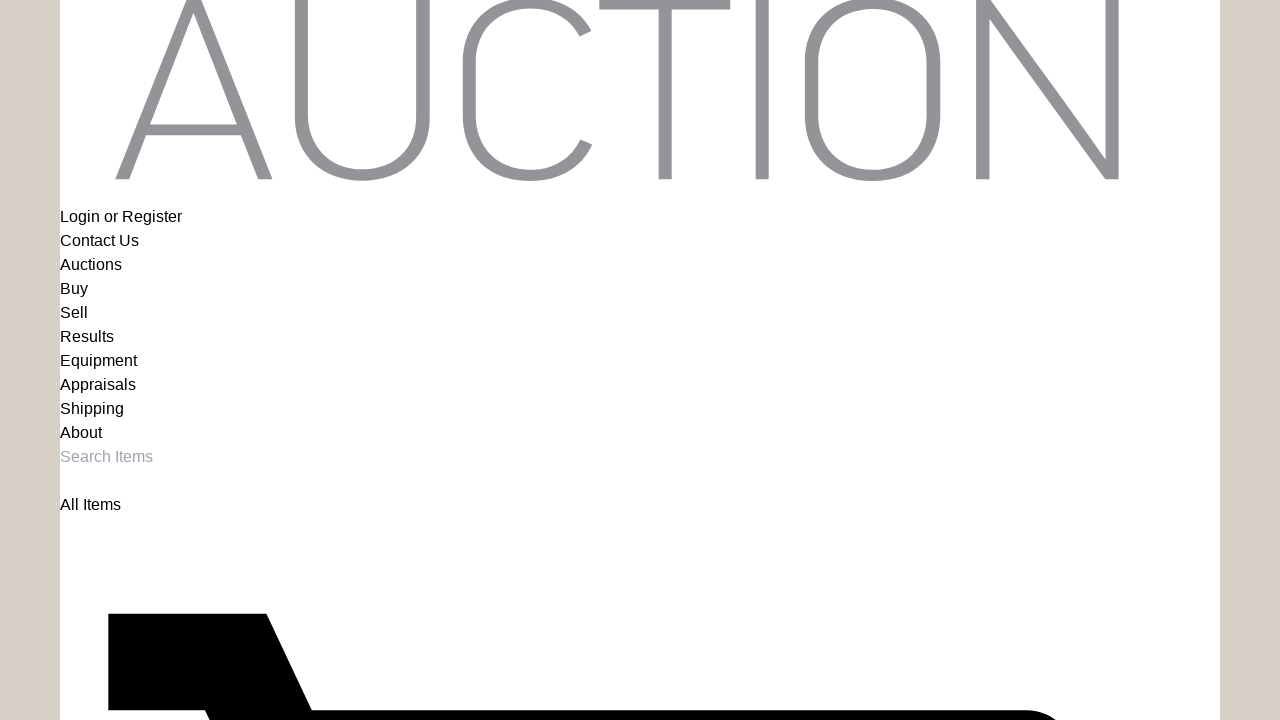

Waited for Equipment menu content to load
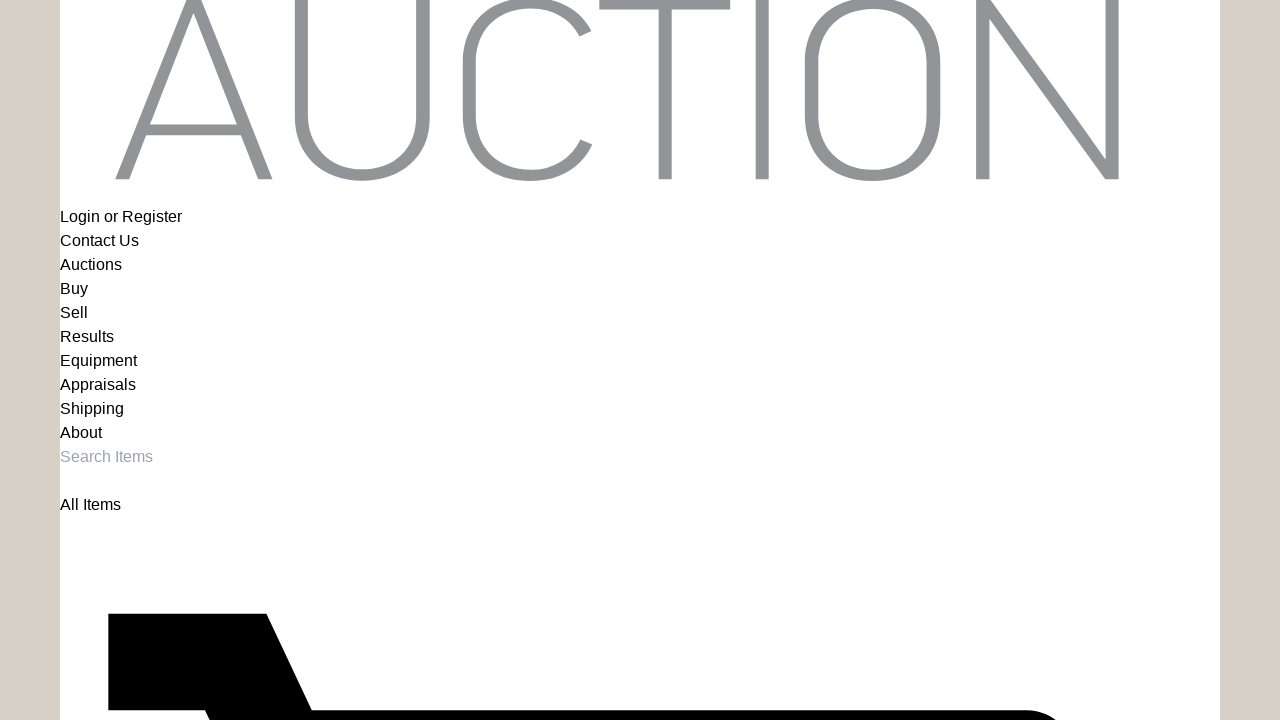

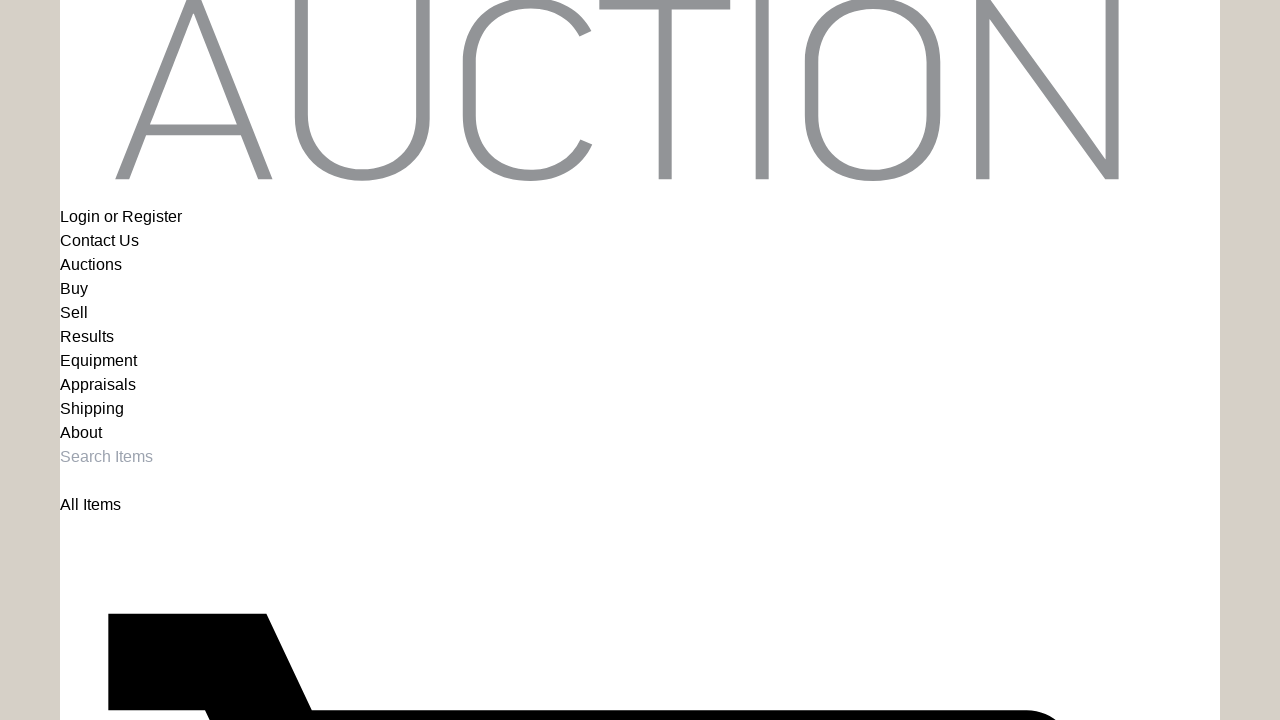